Tests registration form validation by entering mismatched passwords and verifying the password confirmation error message

Starting URL: https://alada.vn/tai-khoan/dang-ky.html

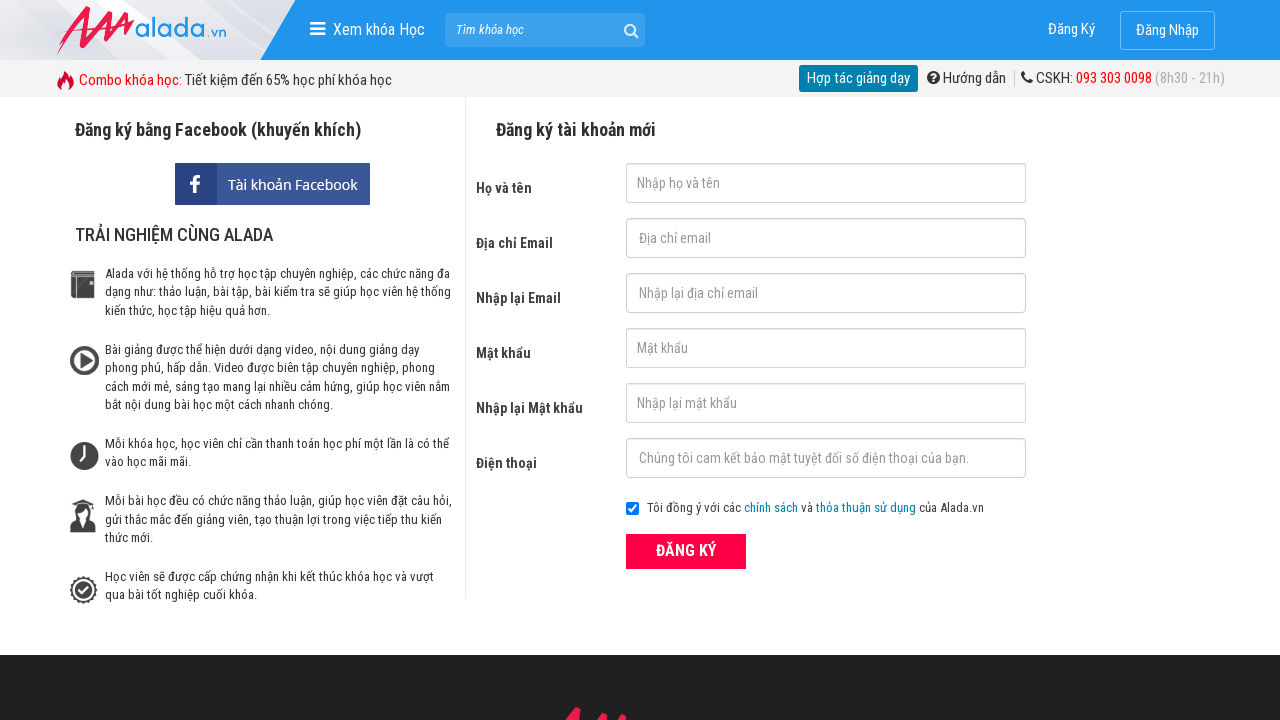

Filled first name field with 'Tien Dinh' on #txtFirstname
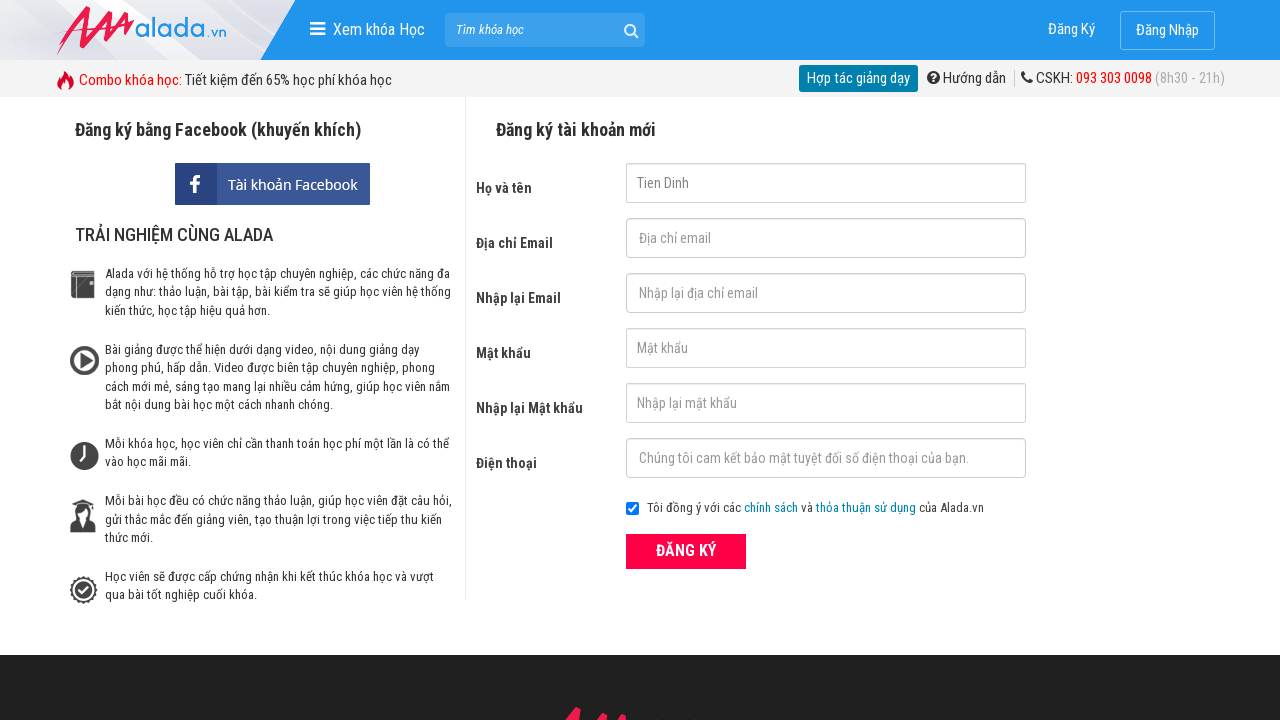

Filled email field with 'giangtien91@gmail.com' on #txtEmail
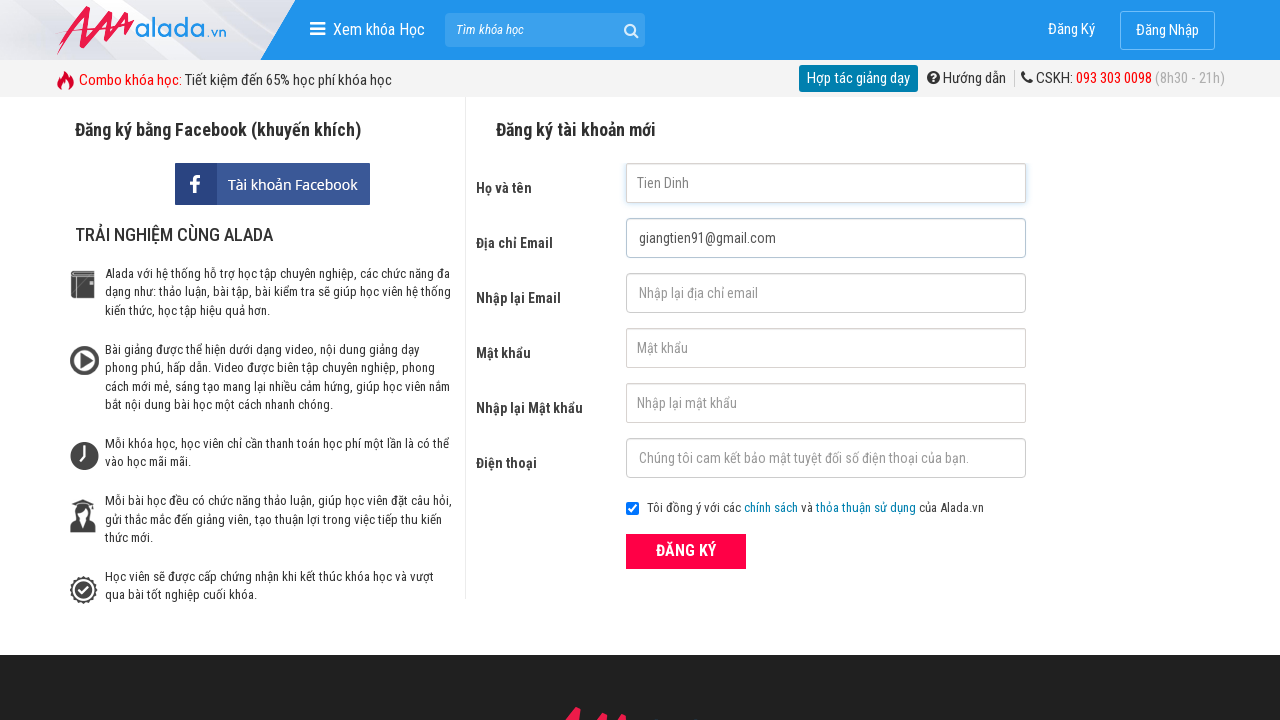

Filled confirm email field with 'giangtien@gmail.com' on #txtCEmail
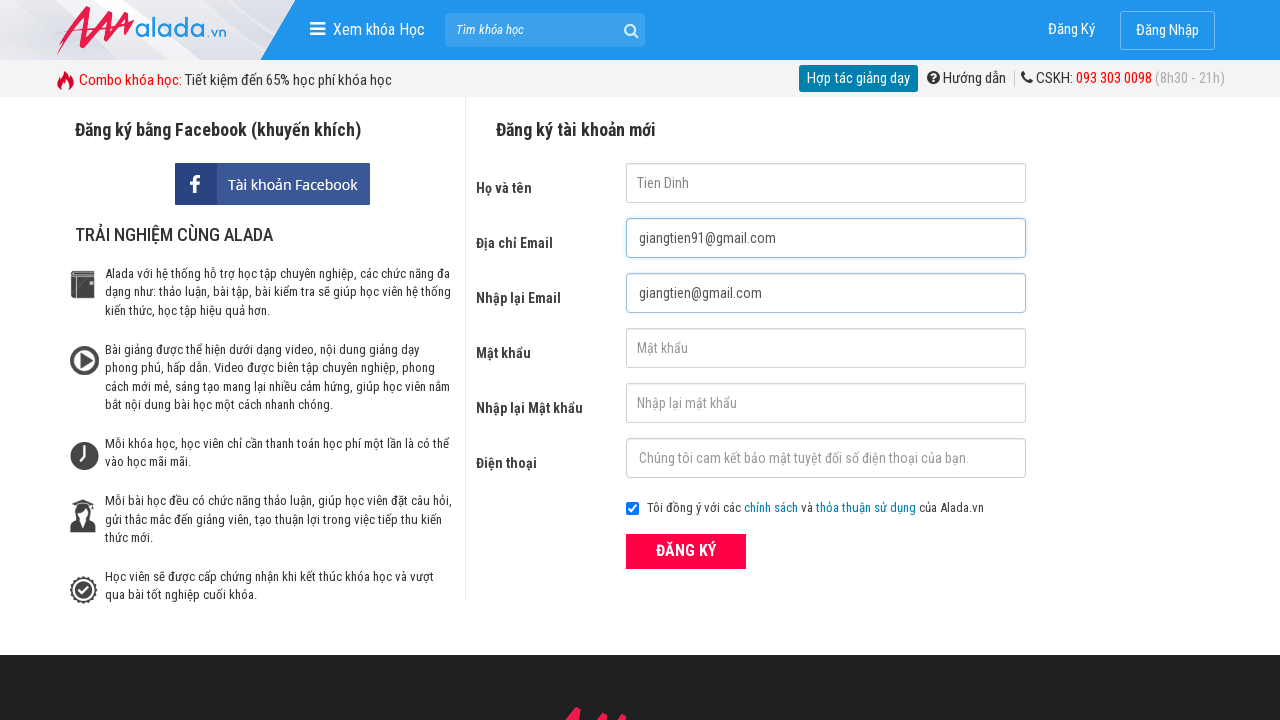

Filled password field with '123456' on #txtPassword
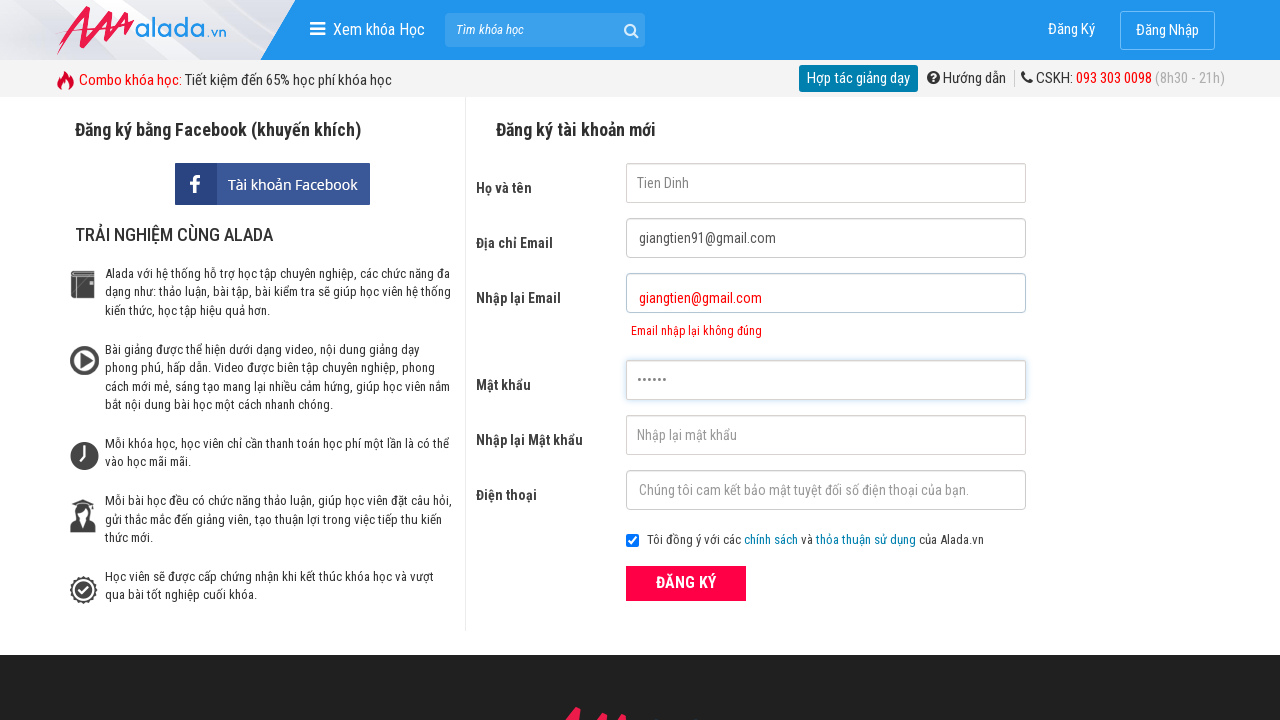

Filled confirm password field with '678901' (mismatched password) on #txtCPassword
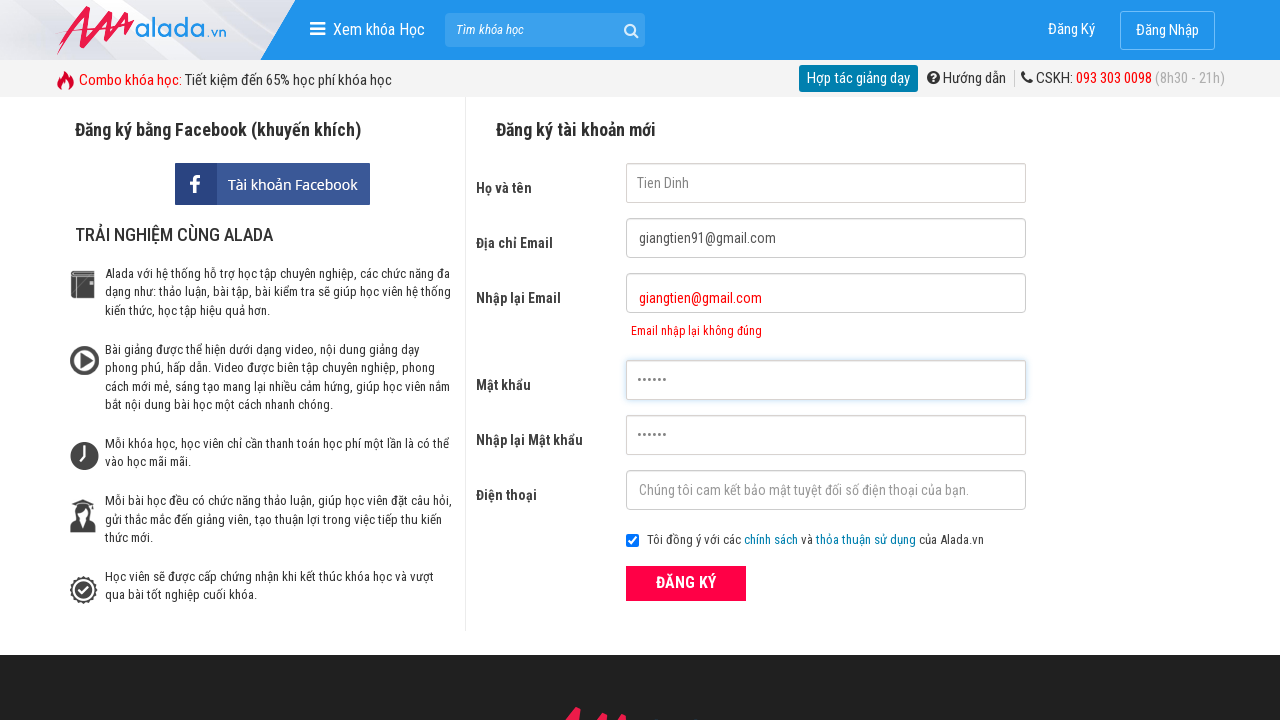

Filled phone field with '0941883311' on #txtPhone
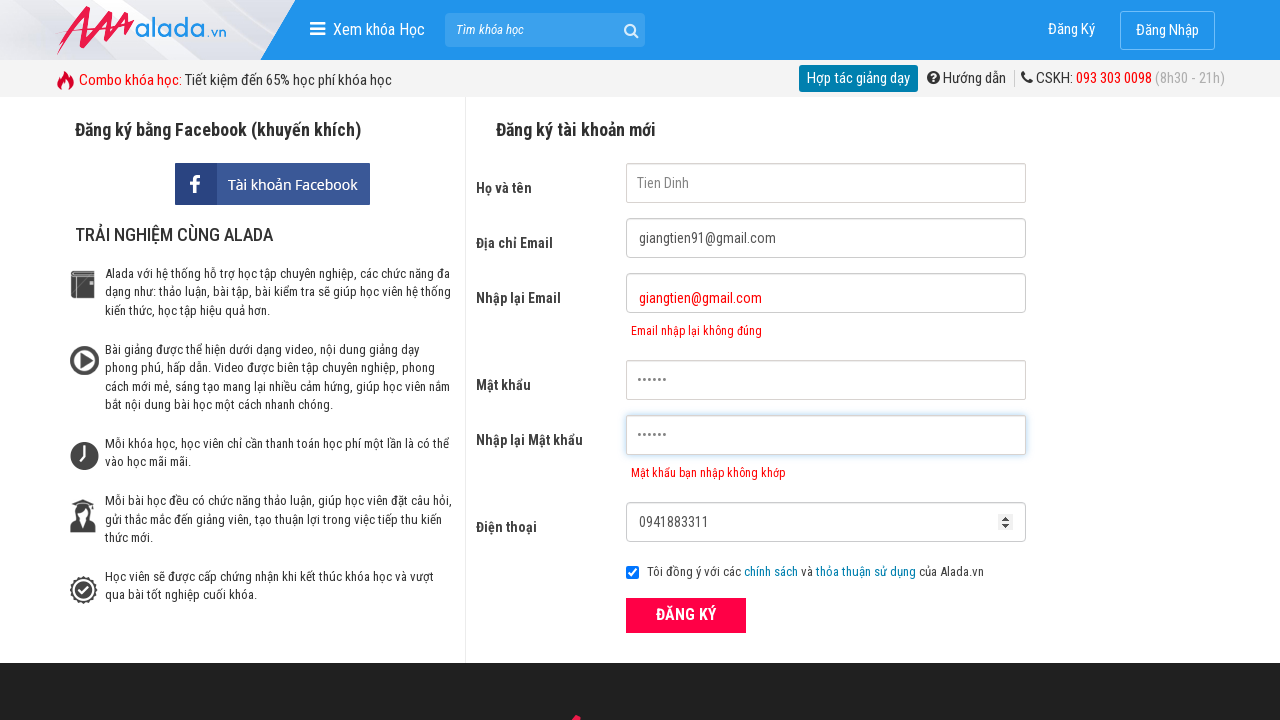

Clicked ĐĂNG KÝ (register) button at (686, 615) on xpath=//button[text()='ĐĂNG KÝ' and @type='submit']
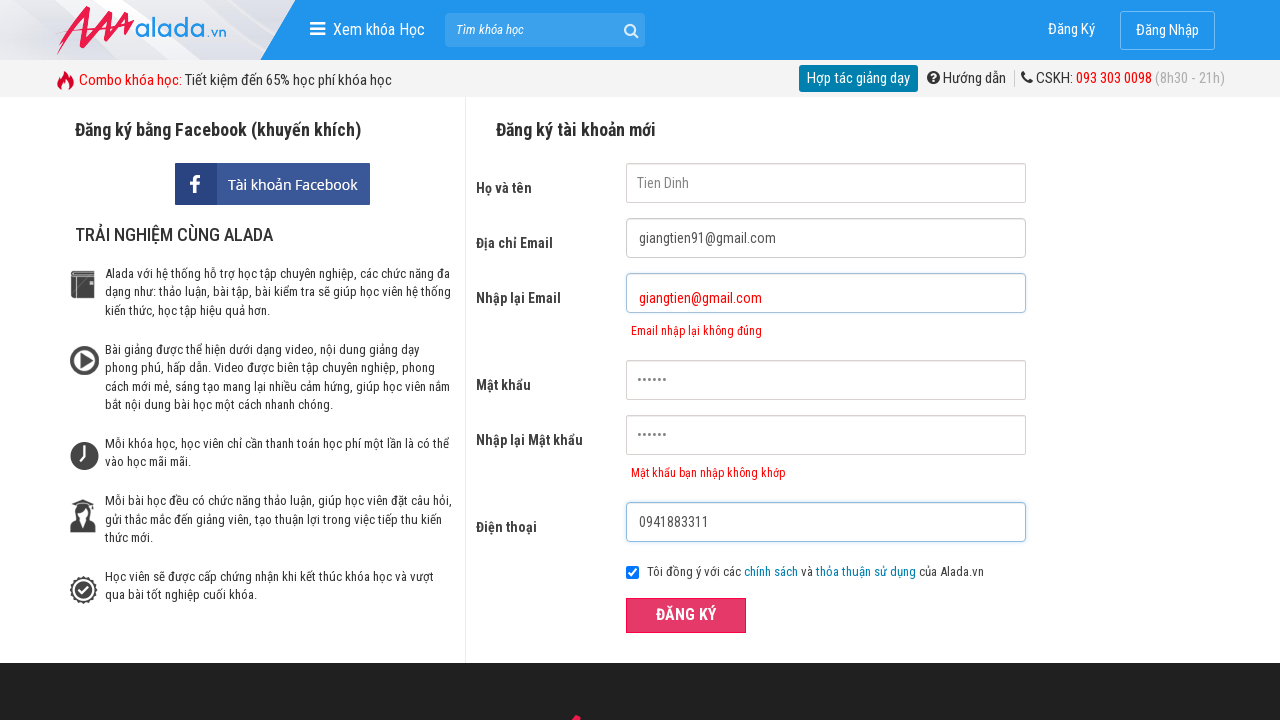

Password confirmation error message appeared
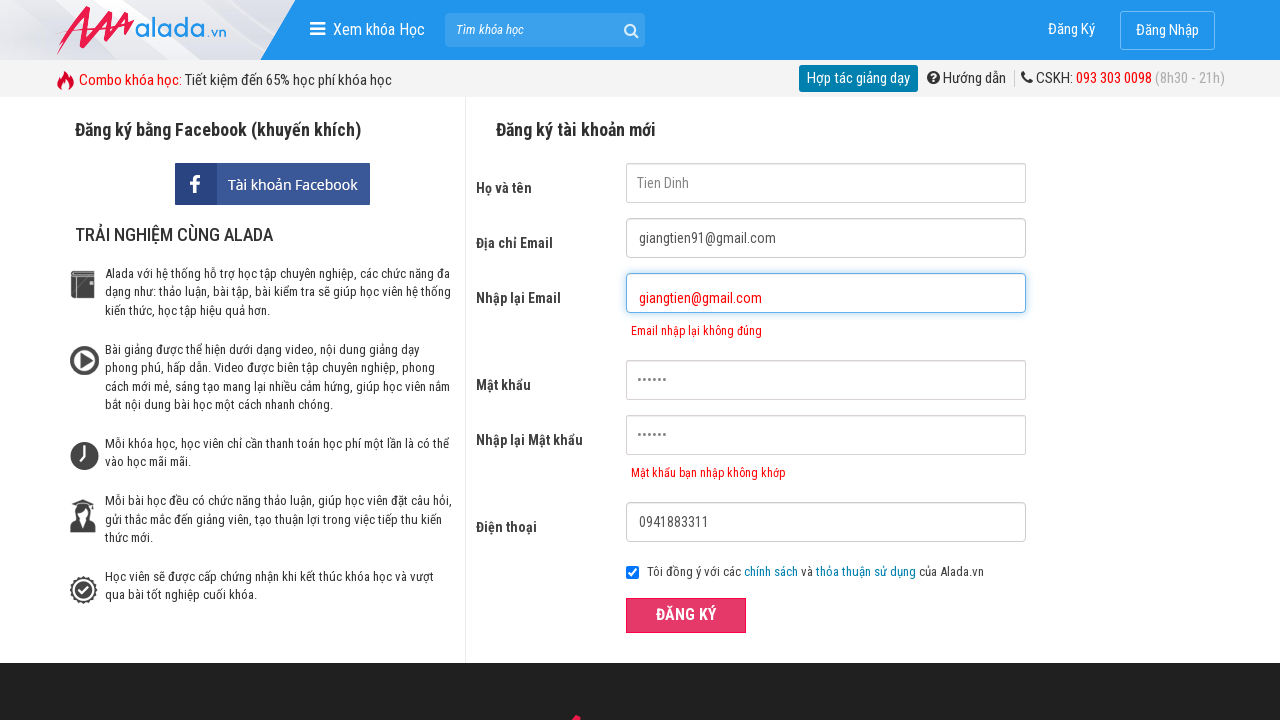

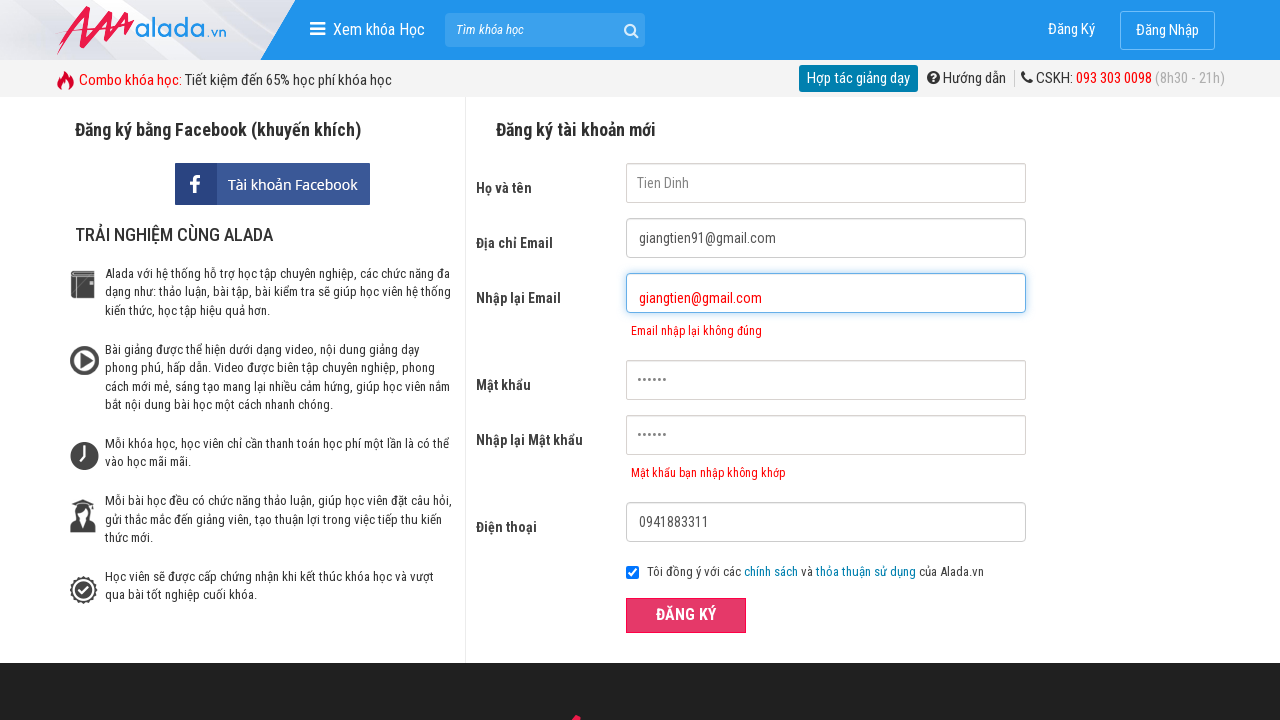